Tests dynamic controls page by clicking Remove button, verifying "It's gone!" message appears, then clicking Add button and verifying "It's back!" message appears using implicit wait.

Starting URL: https://the-internet.herokuapp.com/dynamic_controls

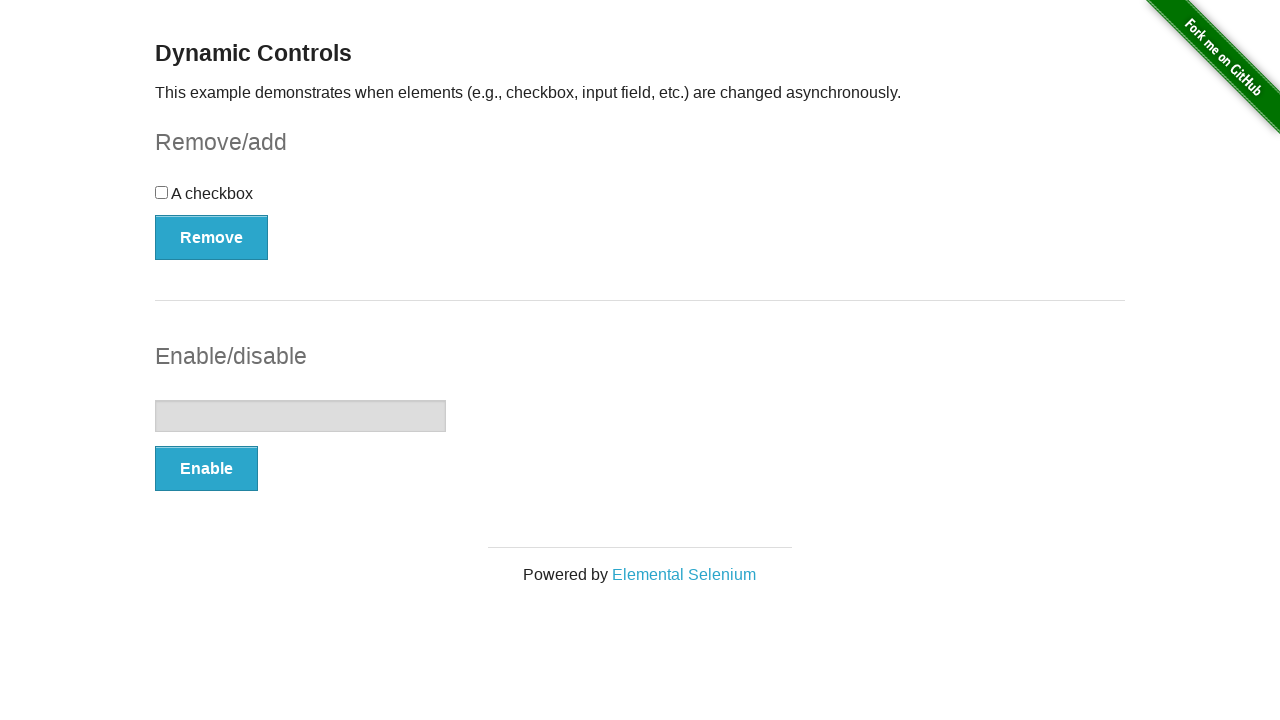

Clicked Remove button at (212, 237) on xpath=//*[text()='Remove']
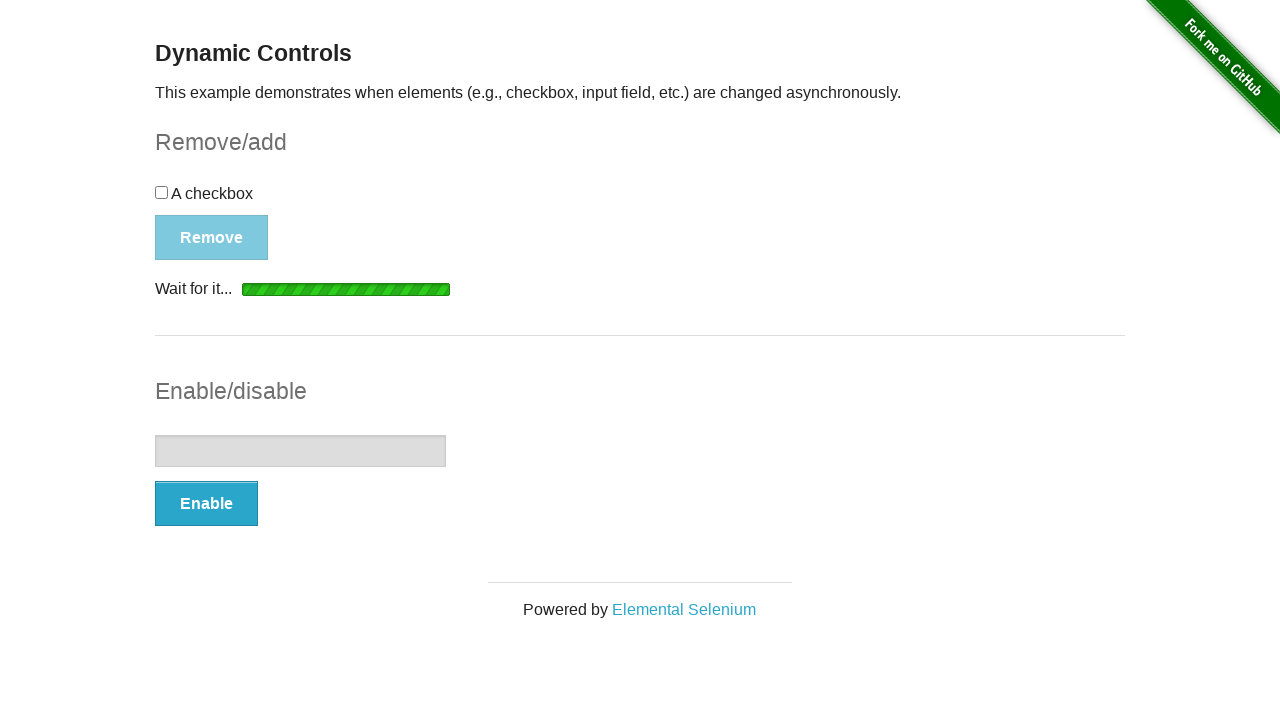

Located "It's gone!" element
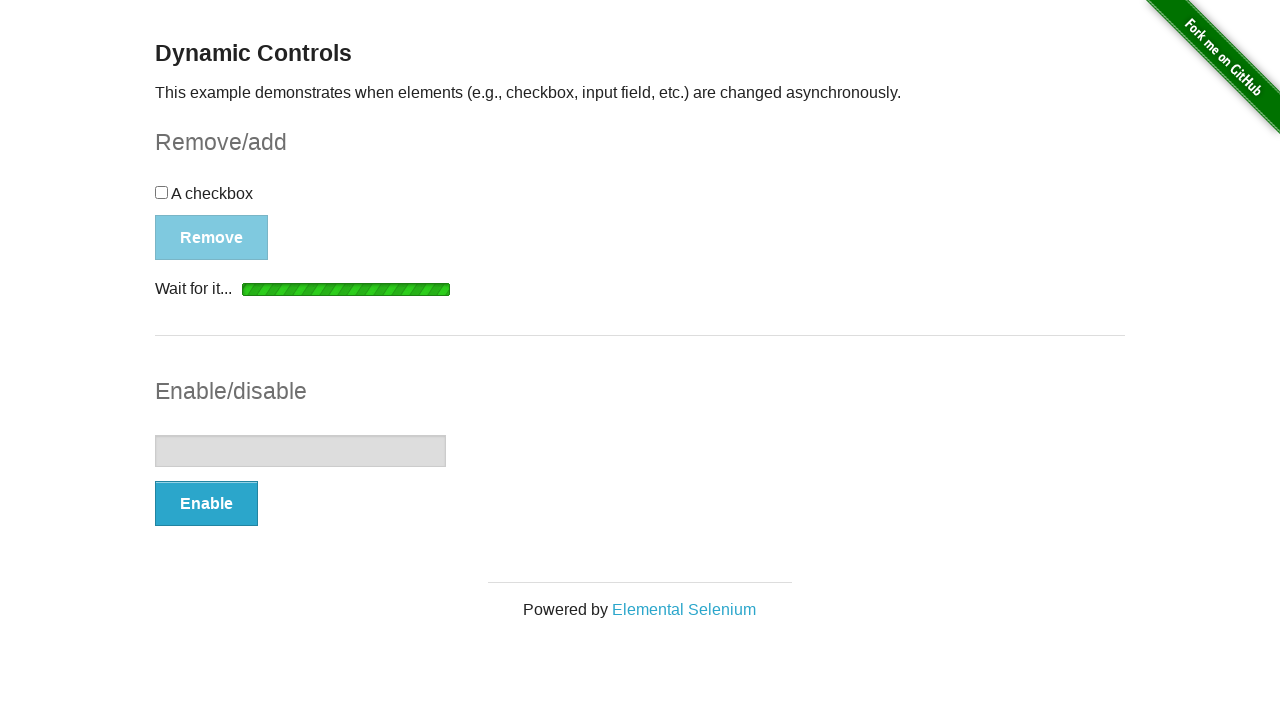

Waited for "It's gone!" message to become visible
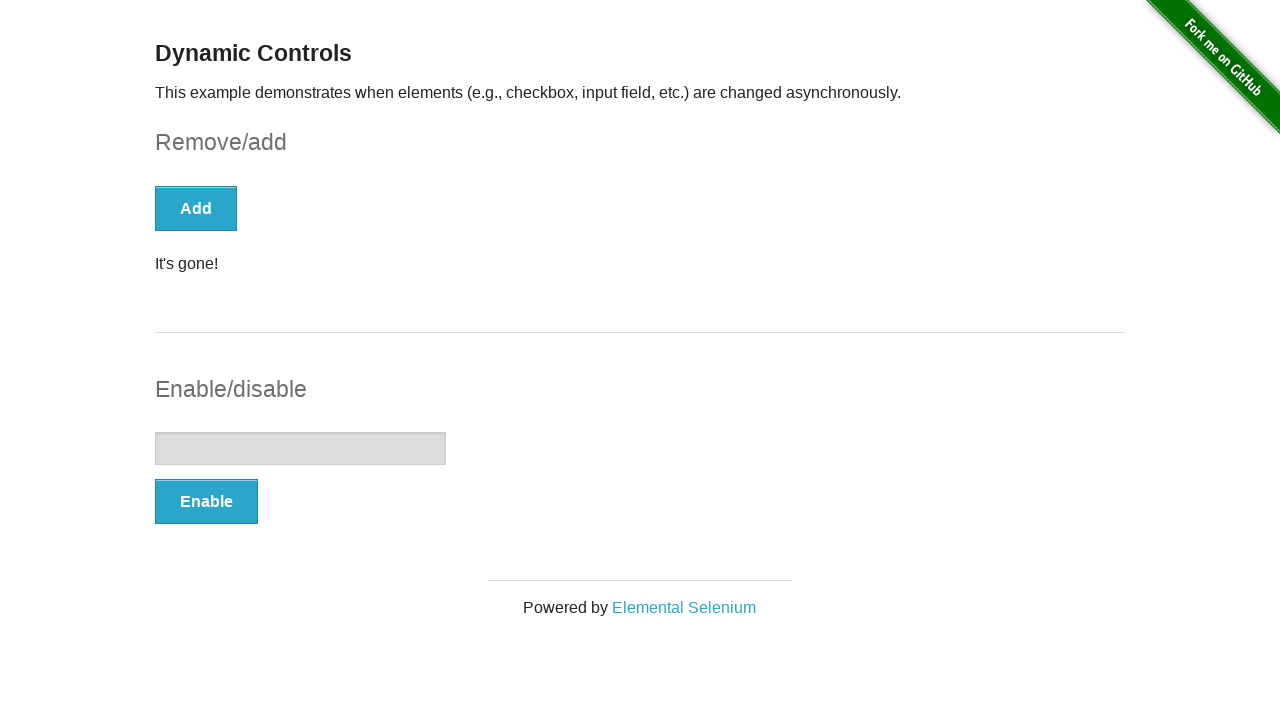

Verified "It's gone!" message is visible
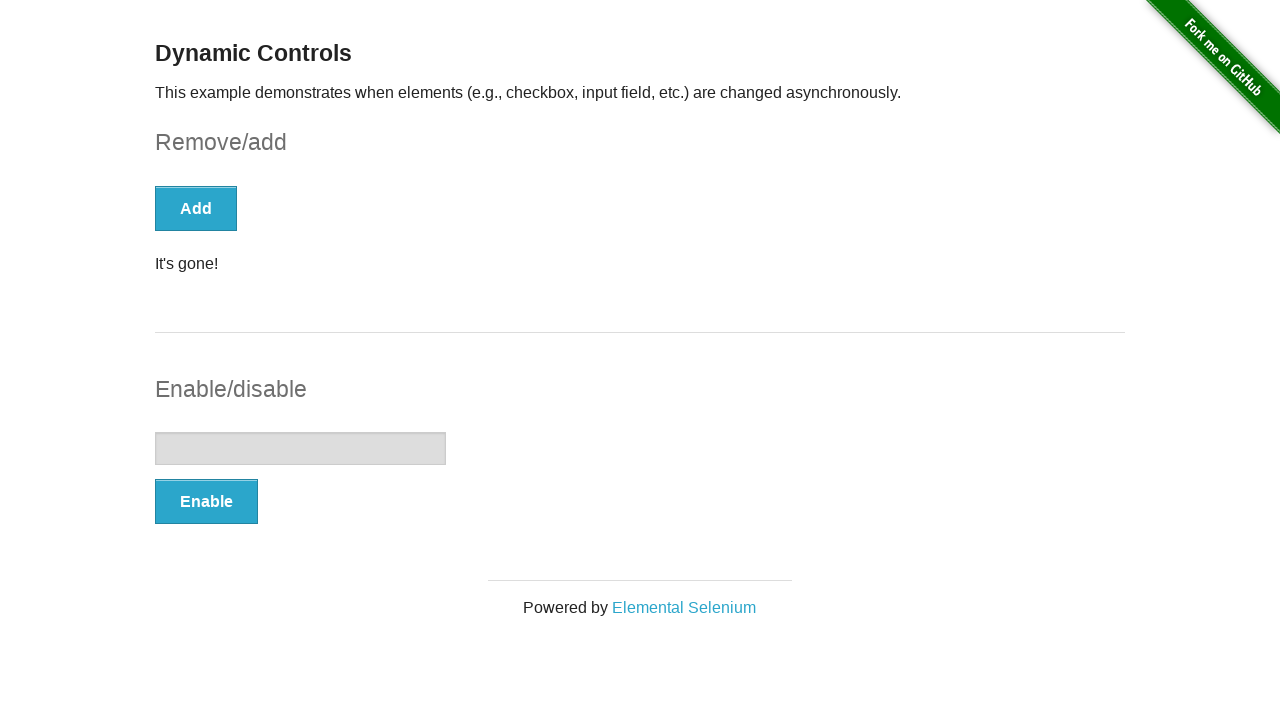

Clicked Add button at (196, 208) on xpath=//*[text()='Add']
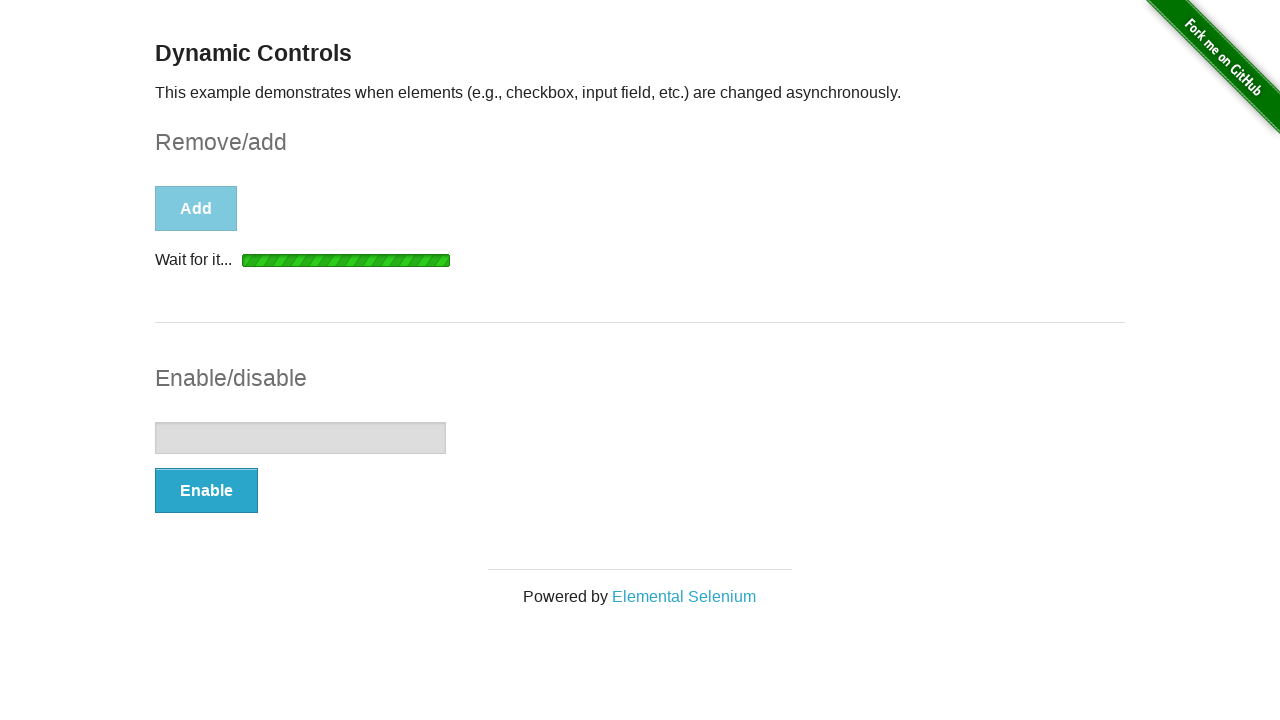

Located "It's back!" element
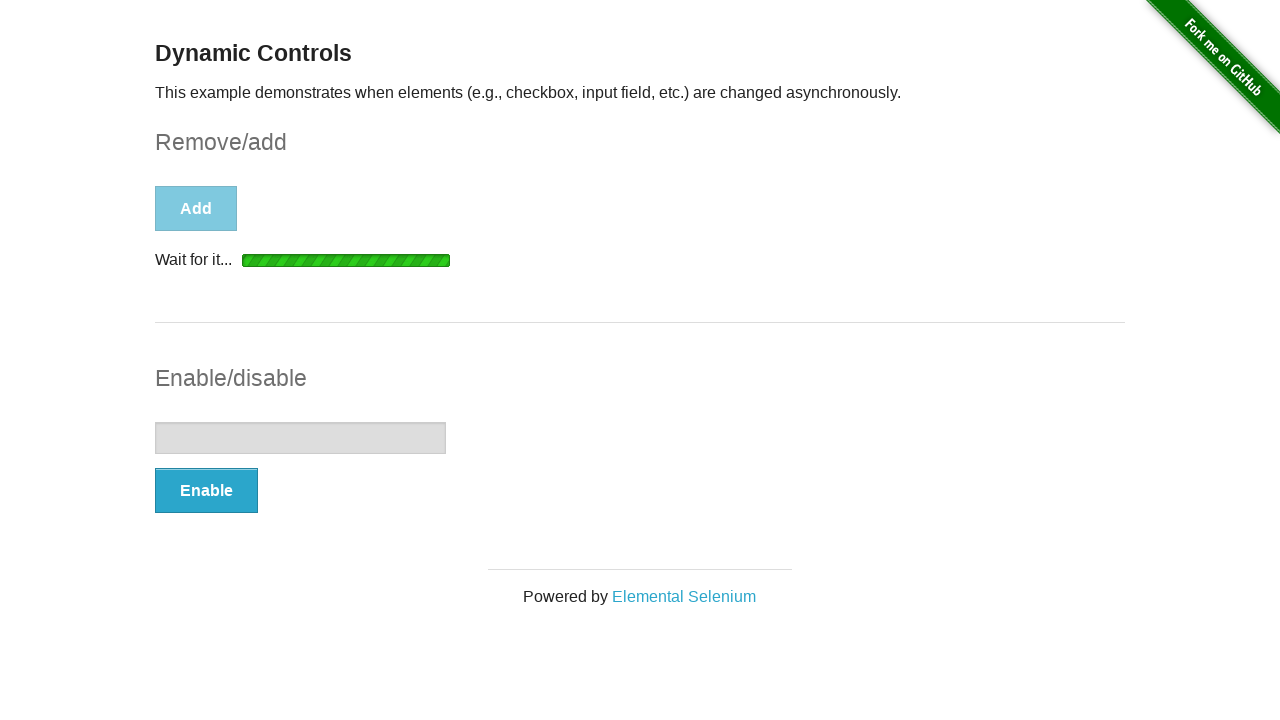

Waited for "It's back!" message to become visible
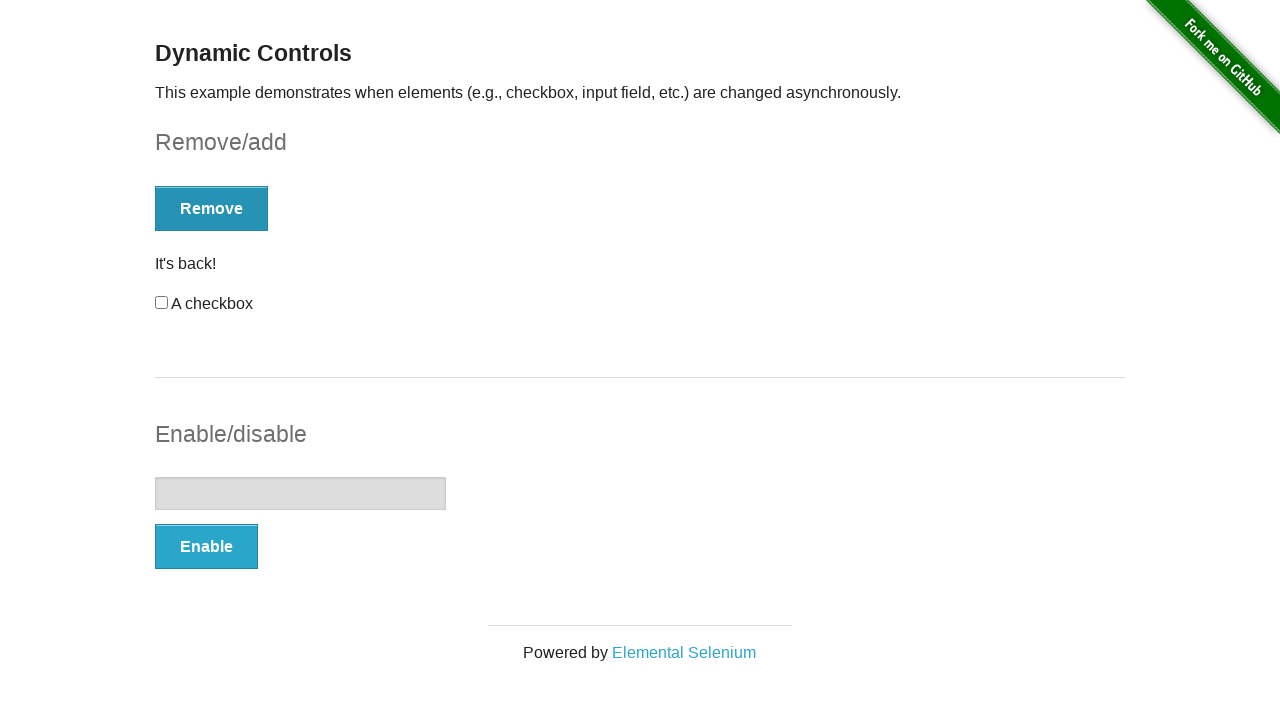

Verified "It's back!" message is visible
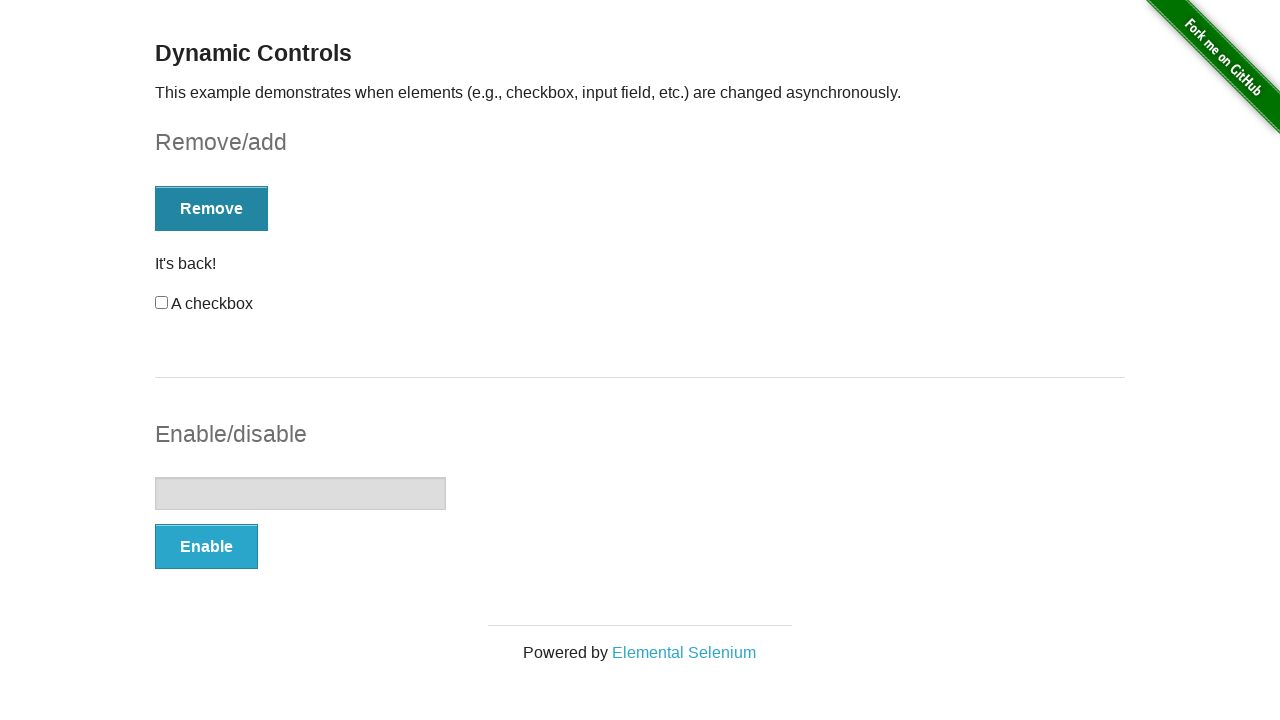

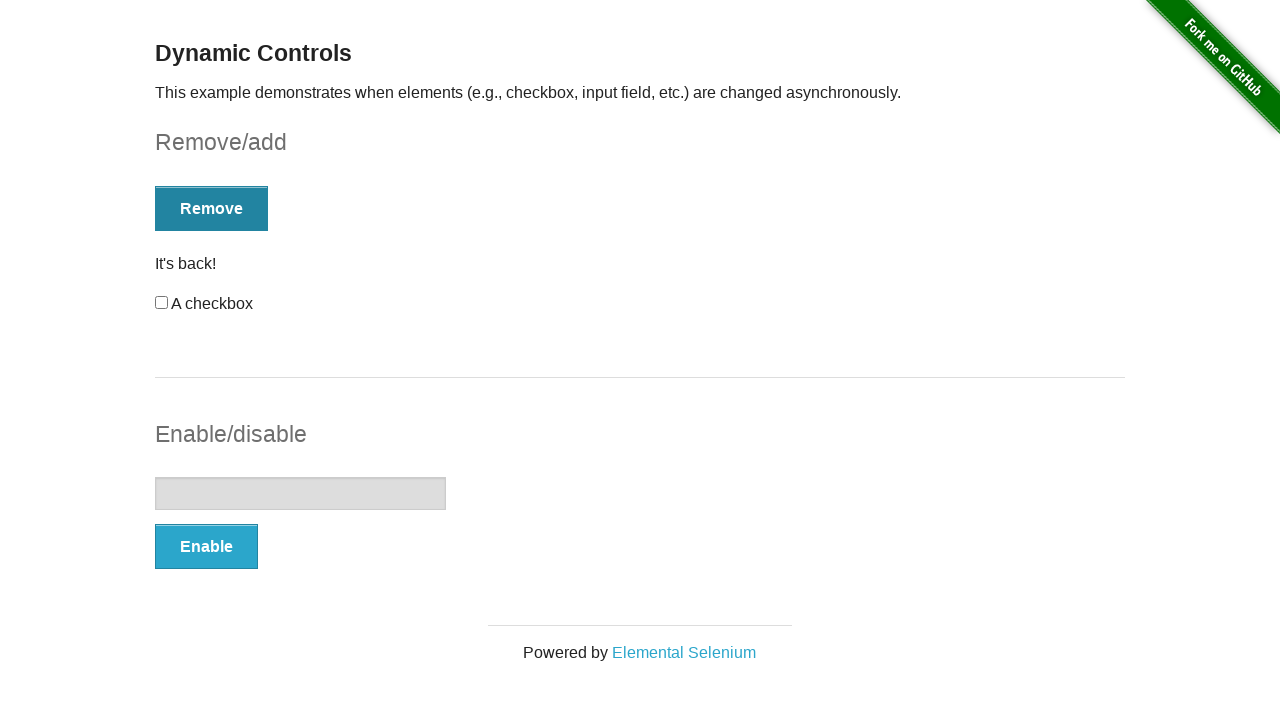